Tests enabling a disabled input field by clicking a toggle button

Starting URL: https://selectorshub.com/xpath-practice-page/

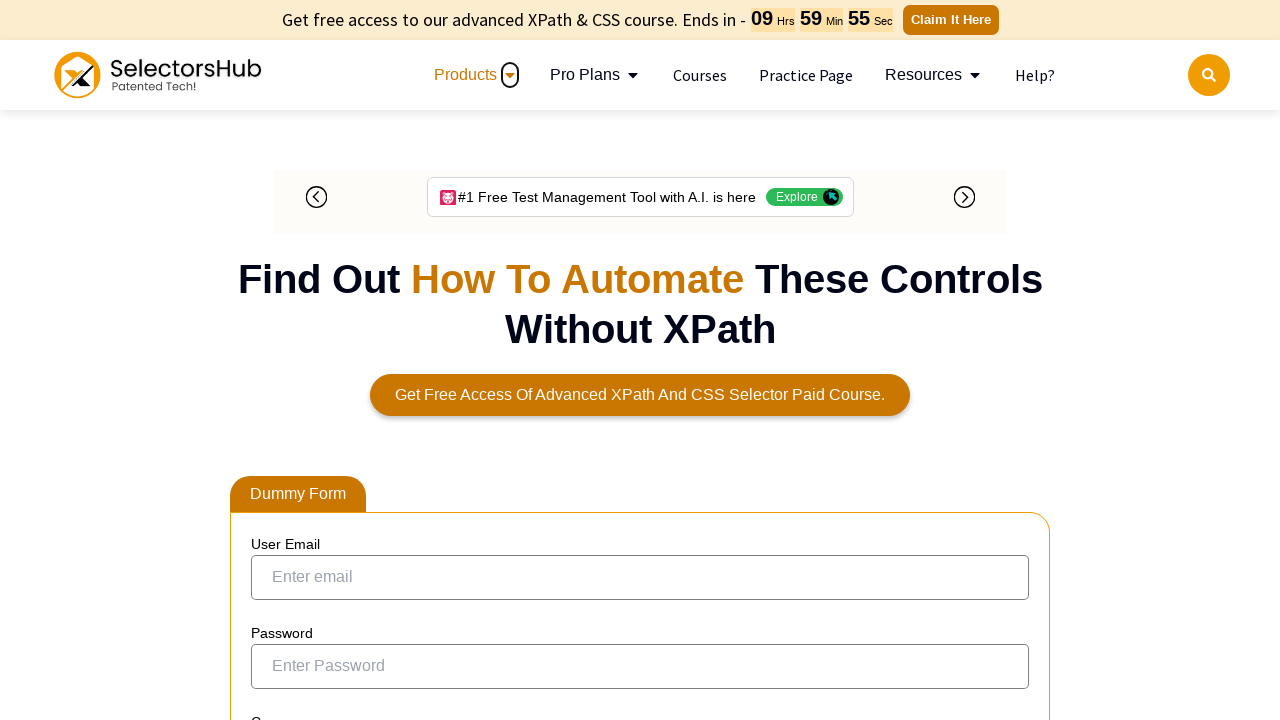

Clicked toggle button to enable first name input field at (396, 338) on label:has-text('Can you enter name here through automation')
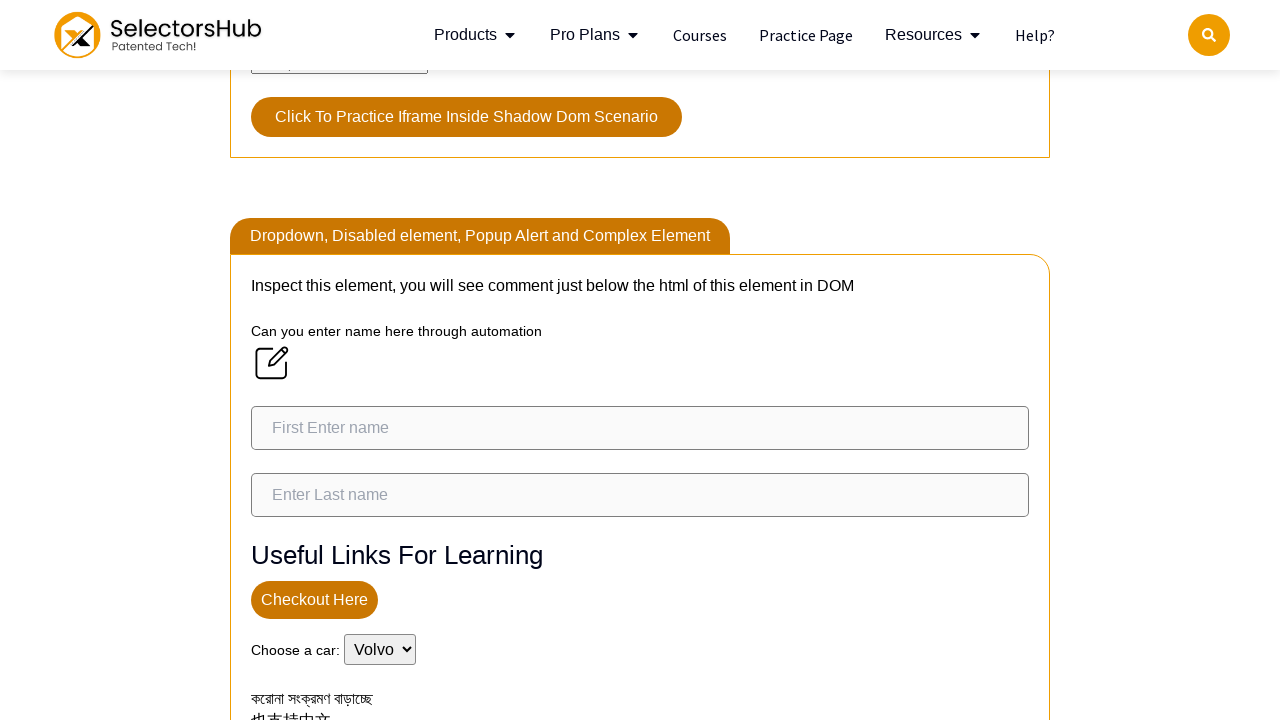

Waited 2500ms for input field to become enabled
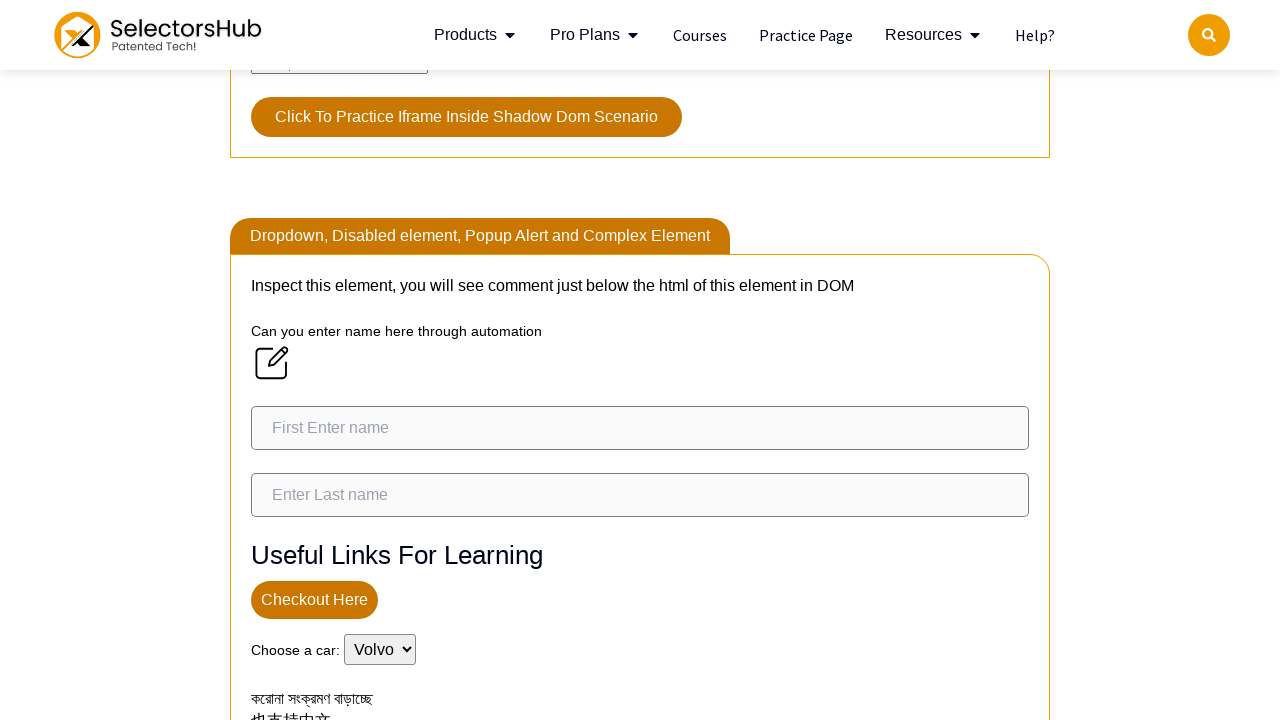

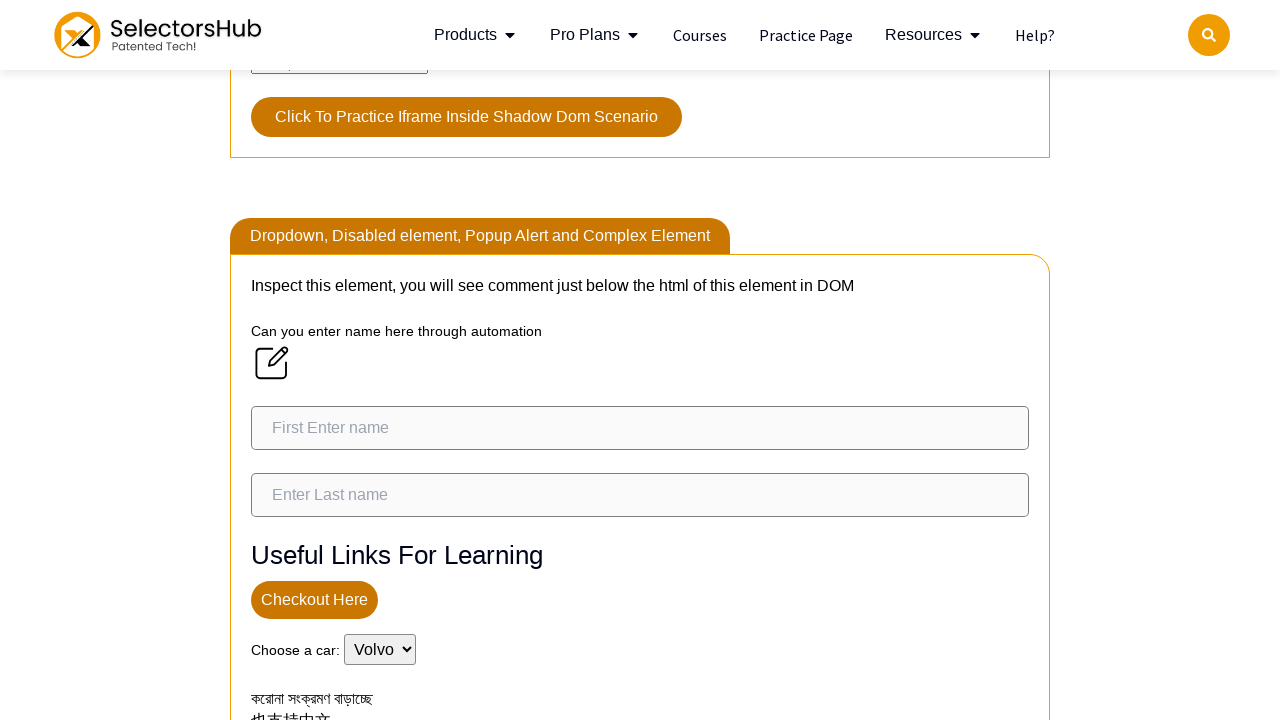